Tests sorting a numeric column (Due) in ascending order by clicking the column header and verifying the values are sorted correctly

Starting URL: http://the-internet.herokuapp.com/tables

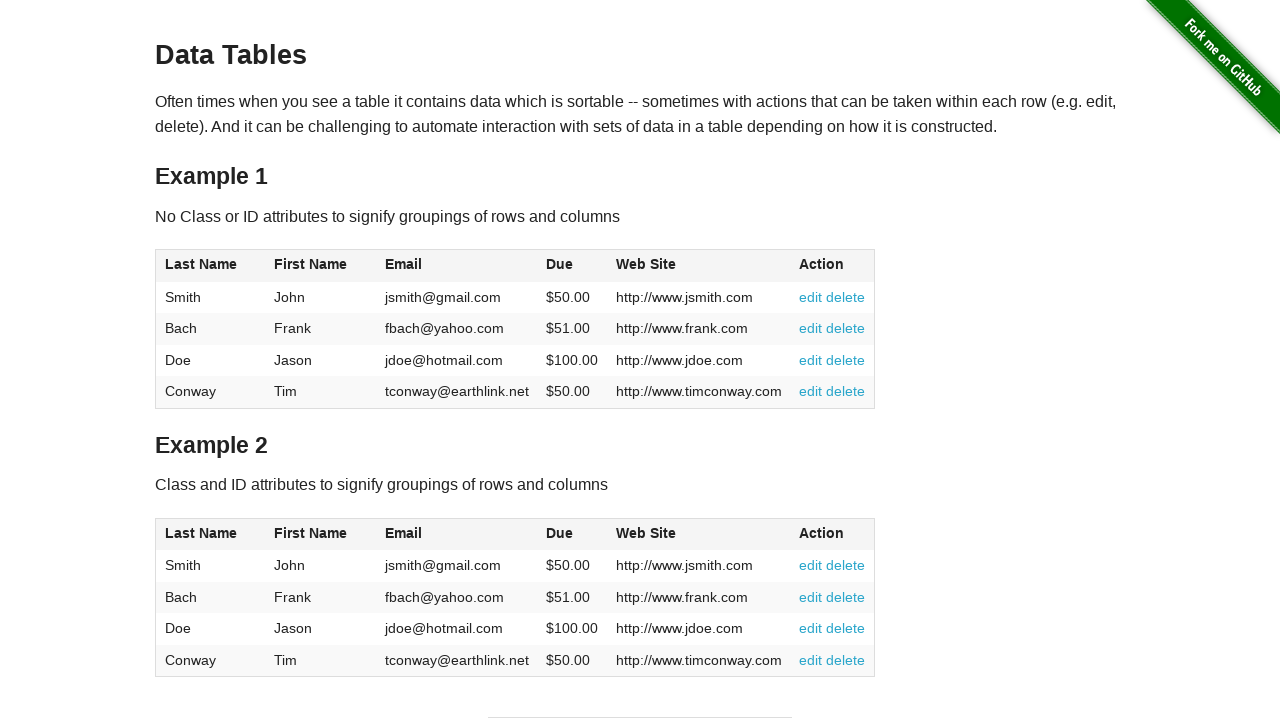

Clicked Due column header (4th column) to sort ascending at (572, 266) on #table1 thead tr th:nth-child(4)
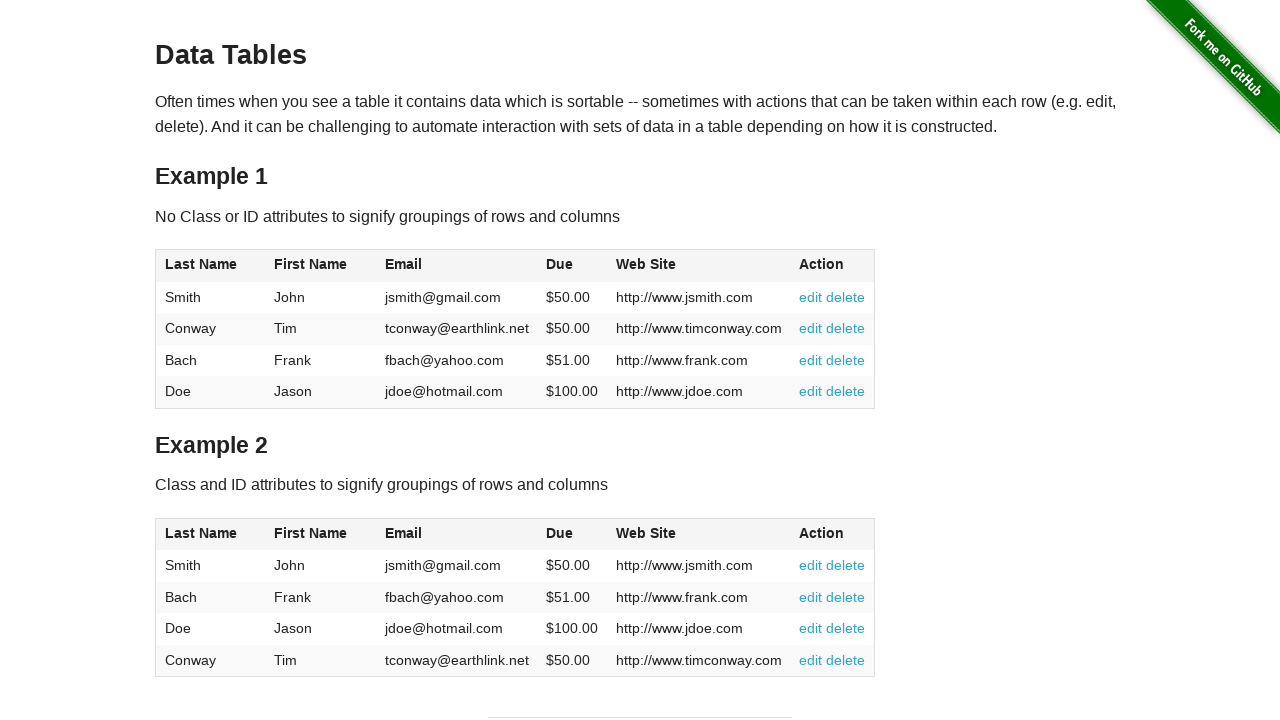

Due column data is present and table is ready
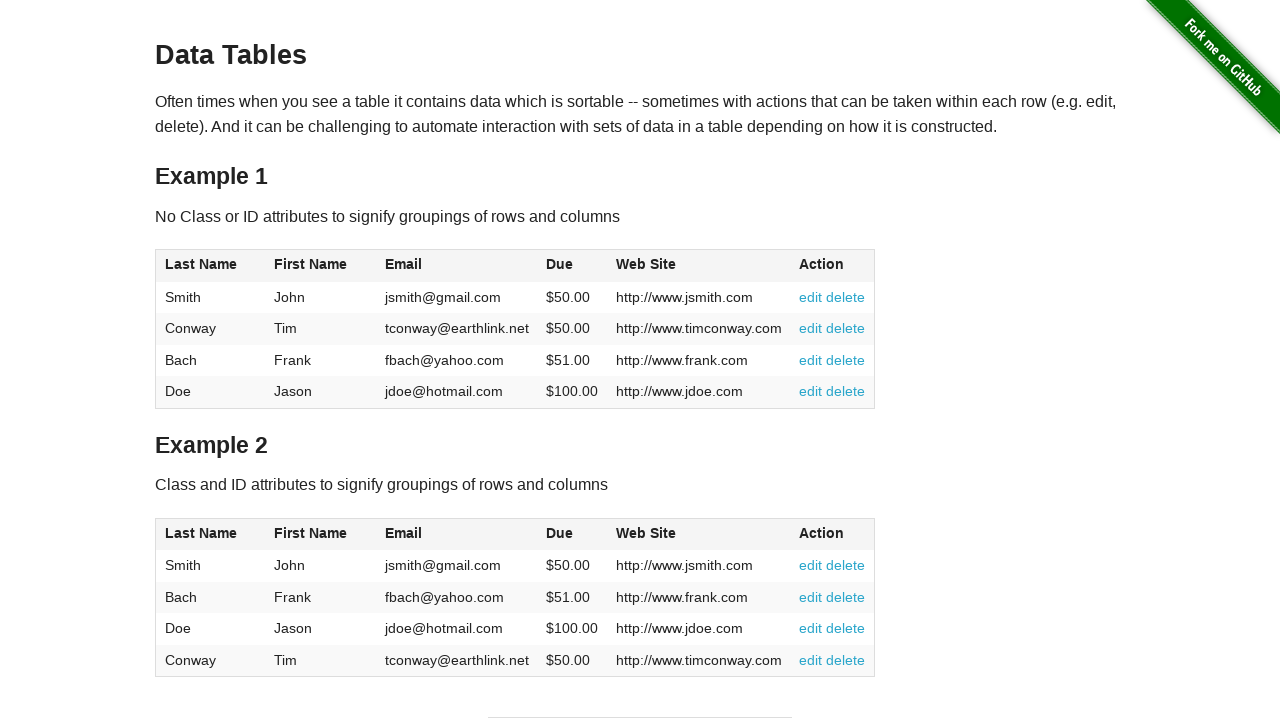

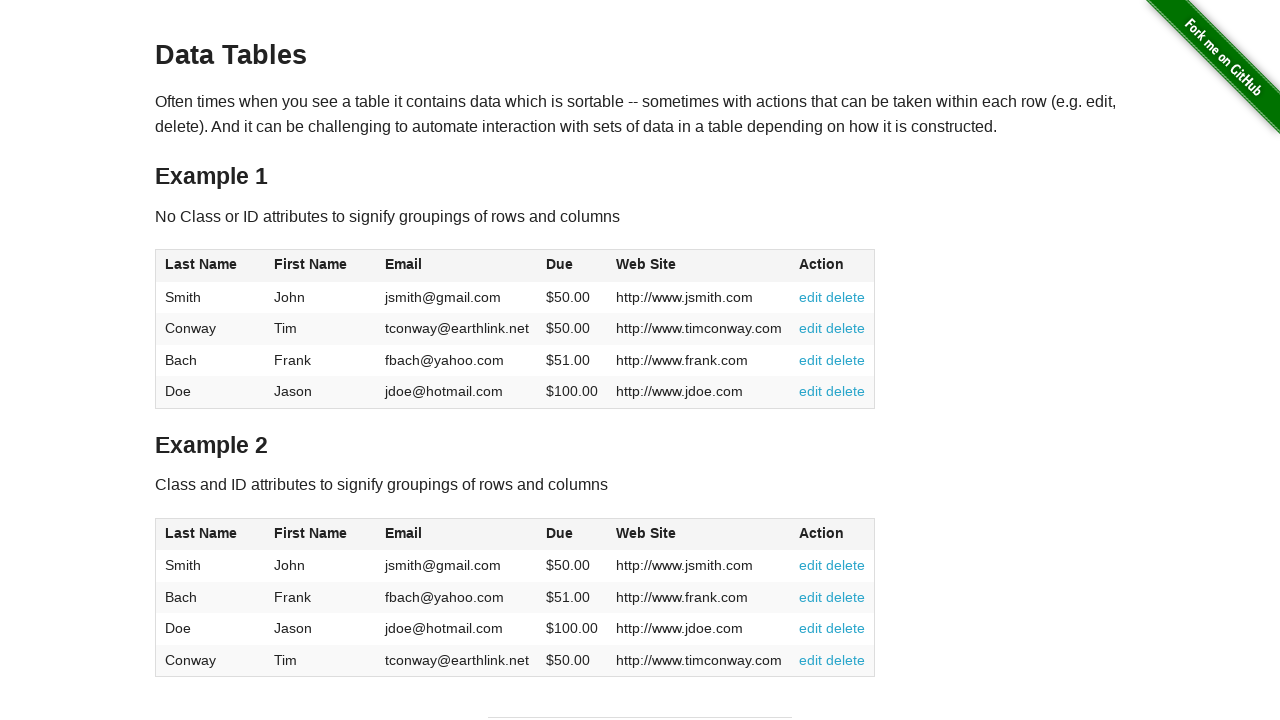